Tests window handling by clicking on the OrangeHRM Inc link (which opens a new window/tab) and verifies multiple browser windows are created

Starting URL: https://opensource-demo.orangehrmlive.com/web/index.php/auth/login

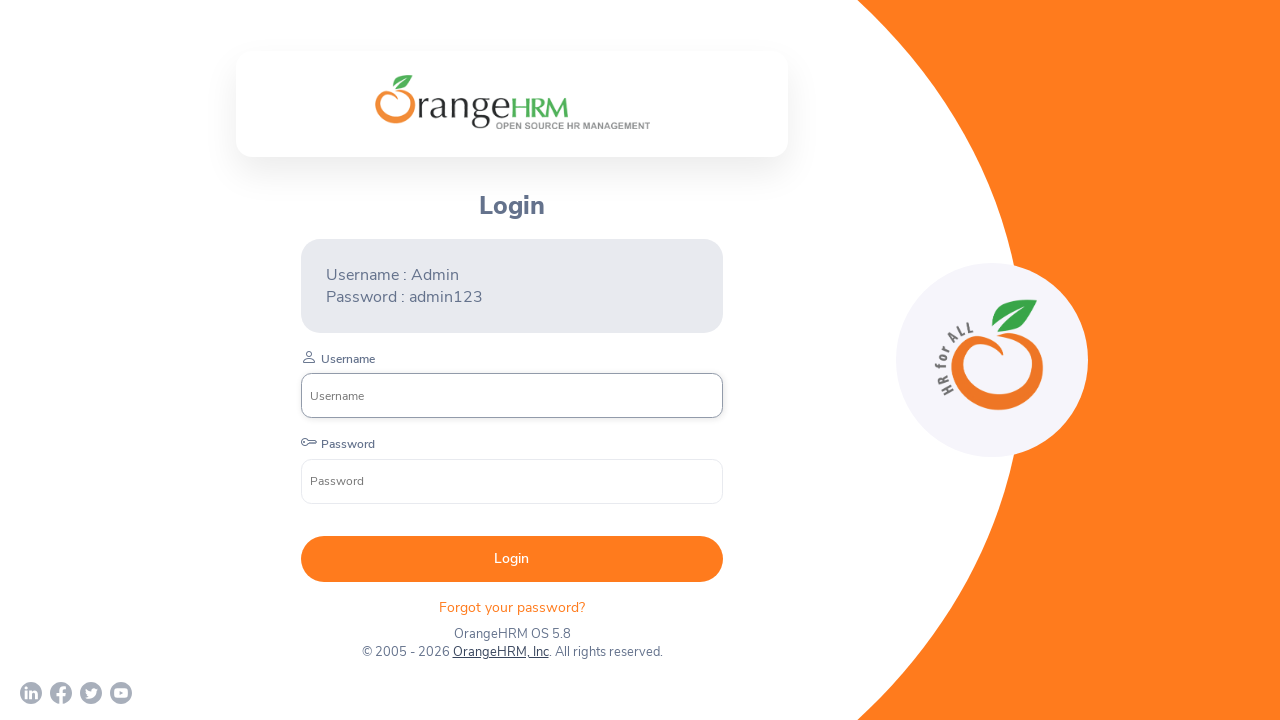

Waited for page to load with networkidle state
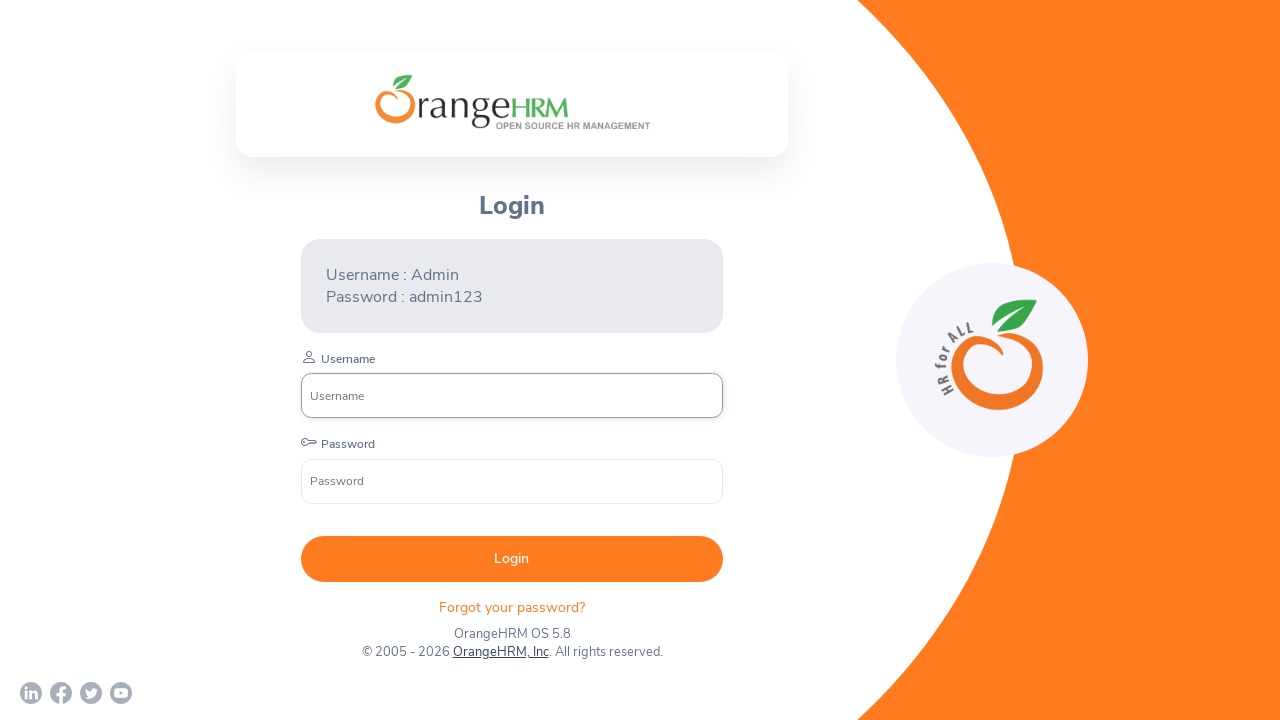

Clicked on OrangeHRM, Inc link to open new window at (500, 652) on text=OrangeHRM, Inc
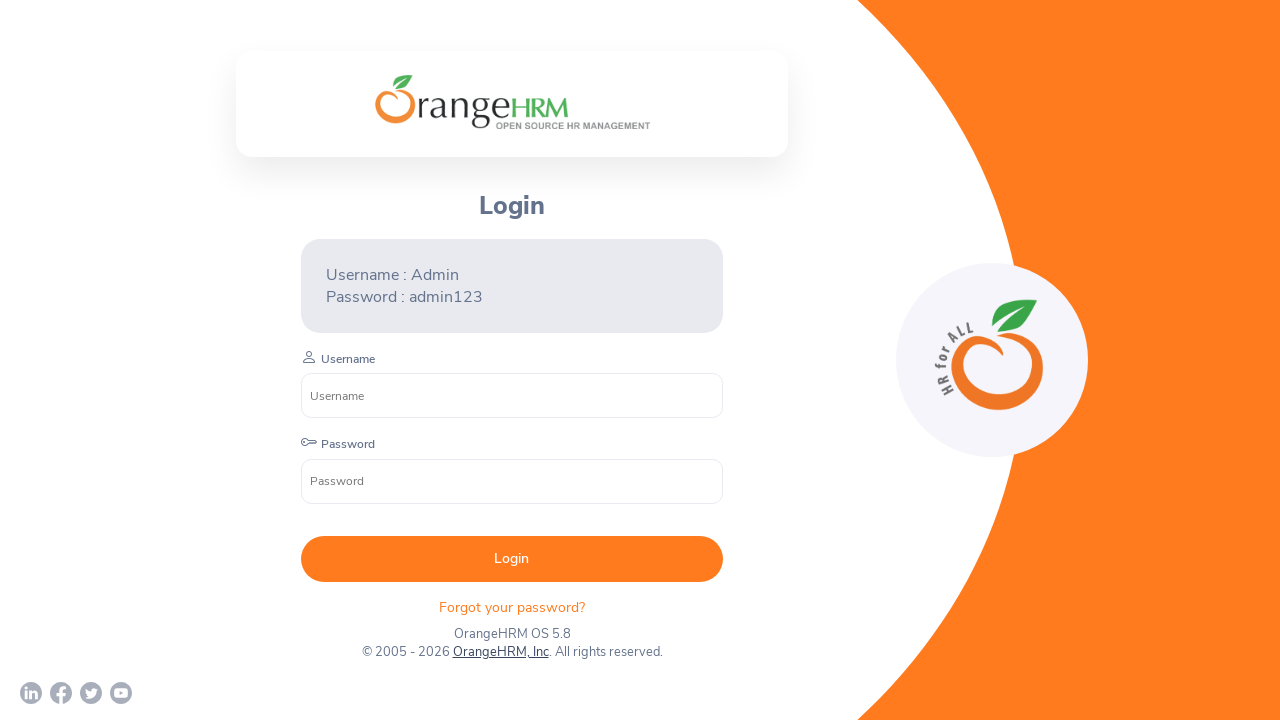

Captured reference to newly opened page/window
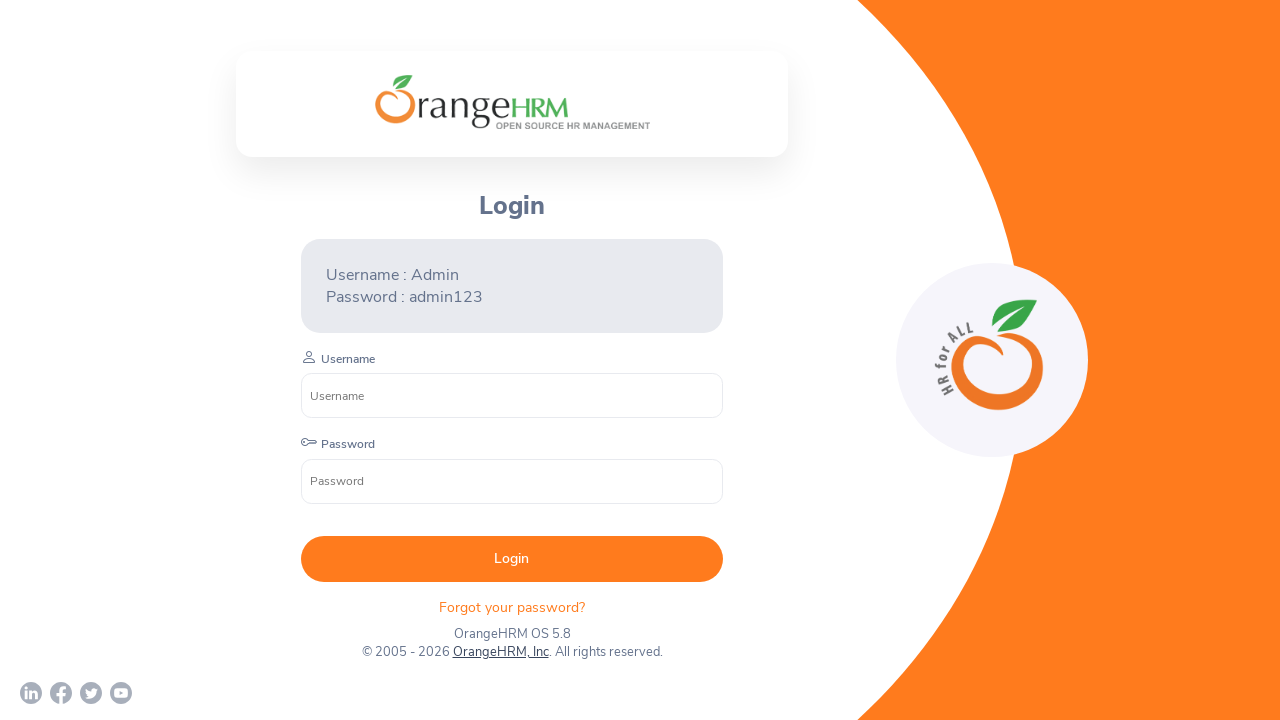

Waited for new page to load completely
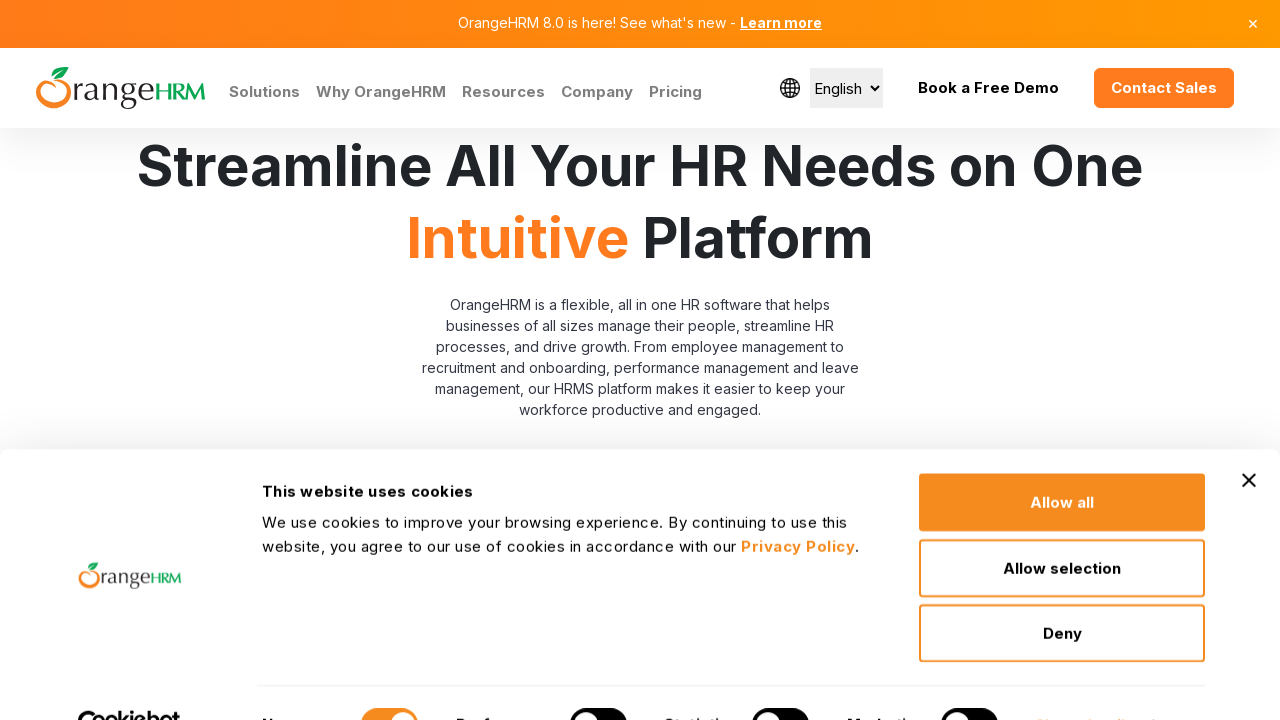

Retrieved all open pages from context
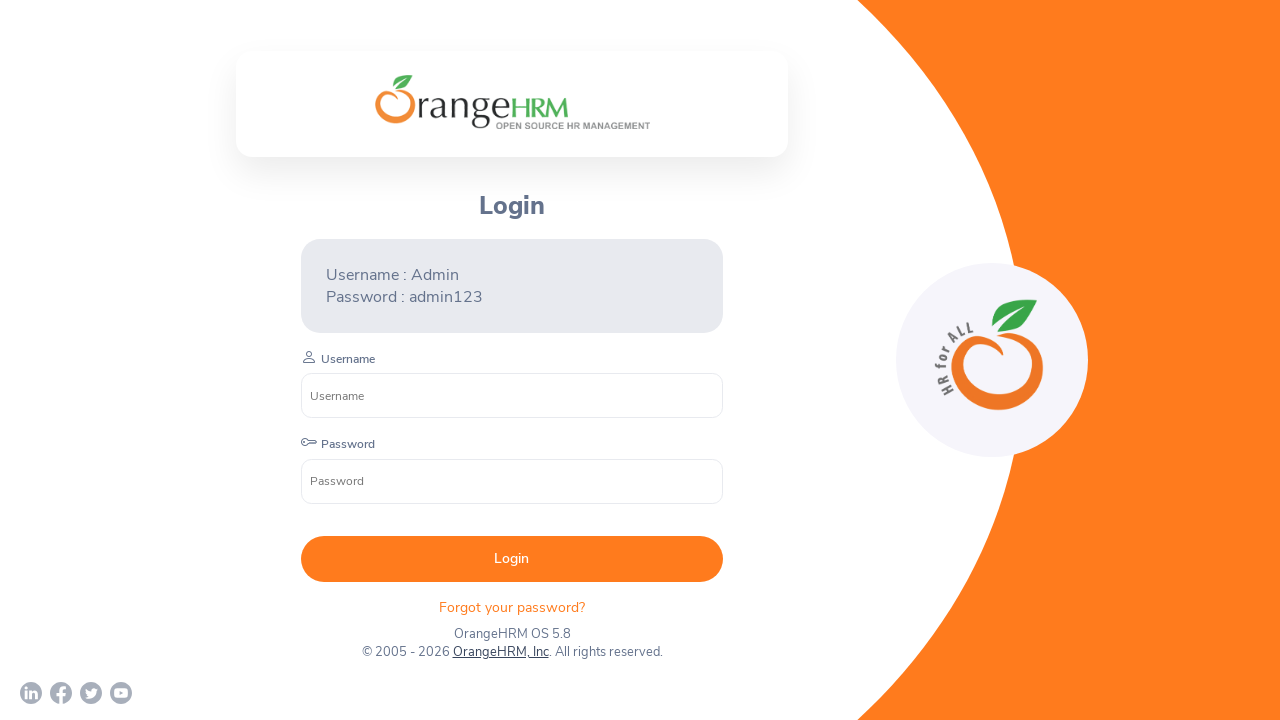

Verified multiple windows are open: 2 pages found
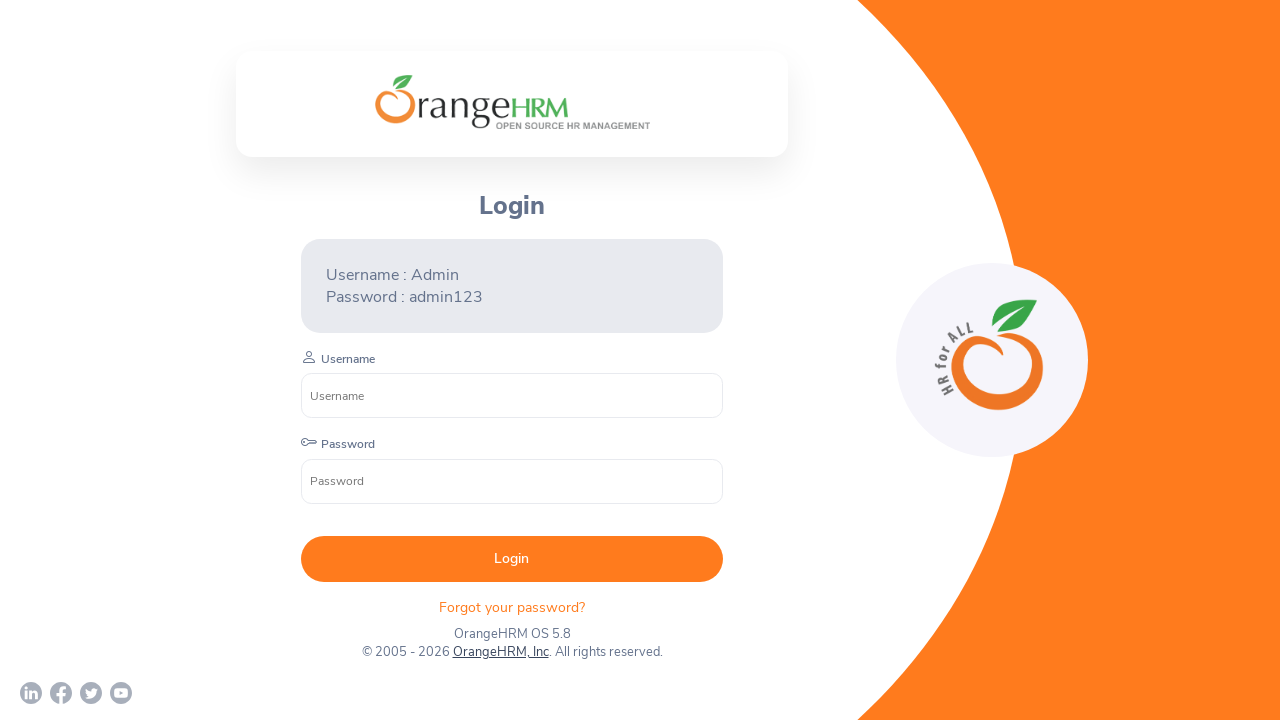

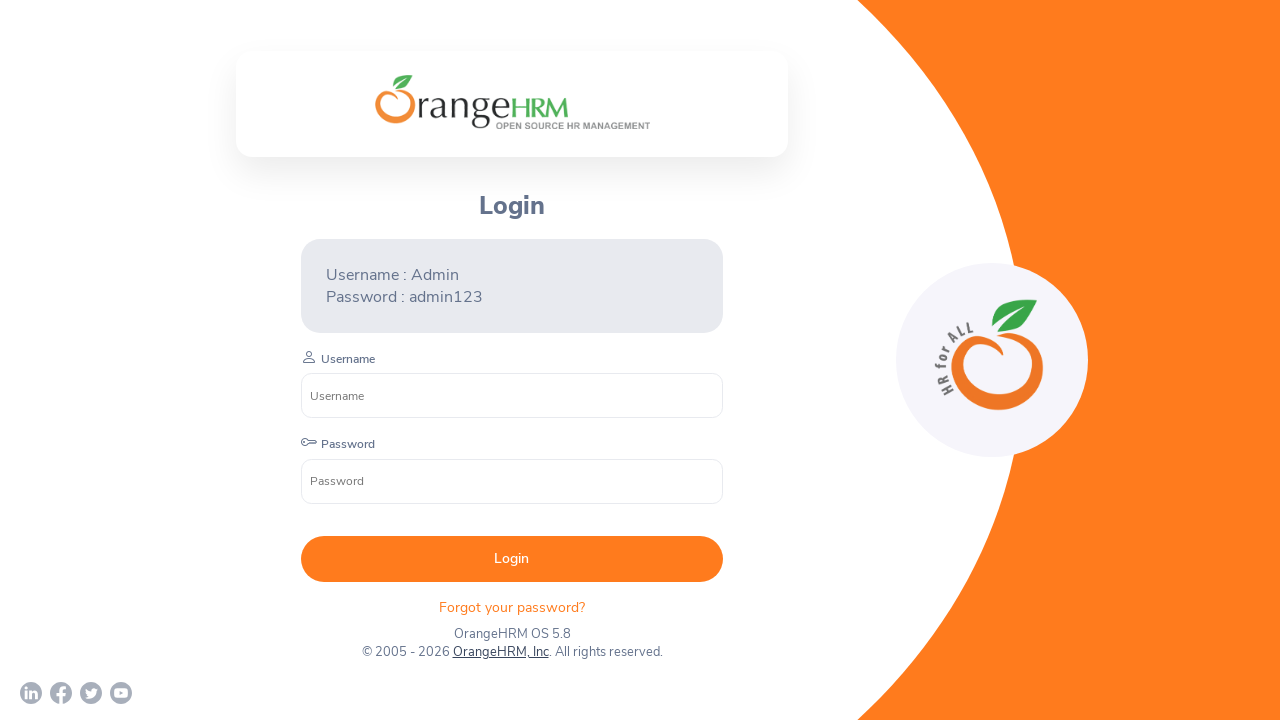